Navigates to a website and verifies that anchor links are present on the page by waiting for them to load.

Starting URL: http://www.zlti.com

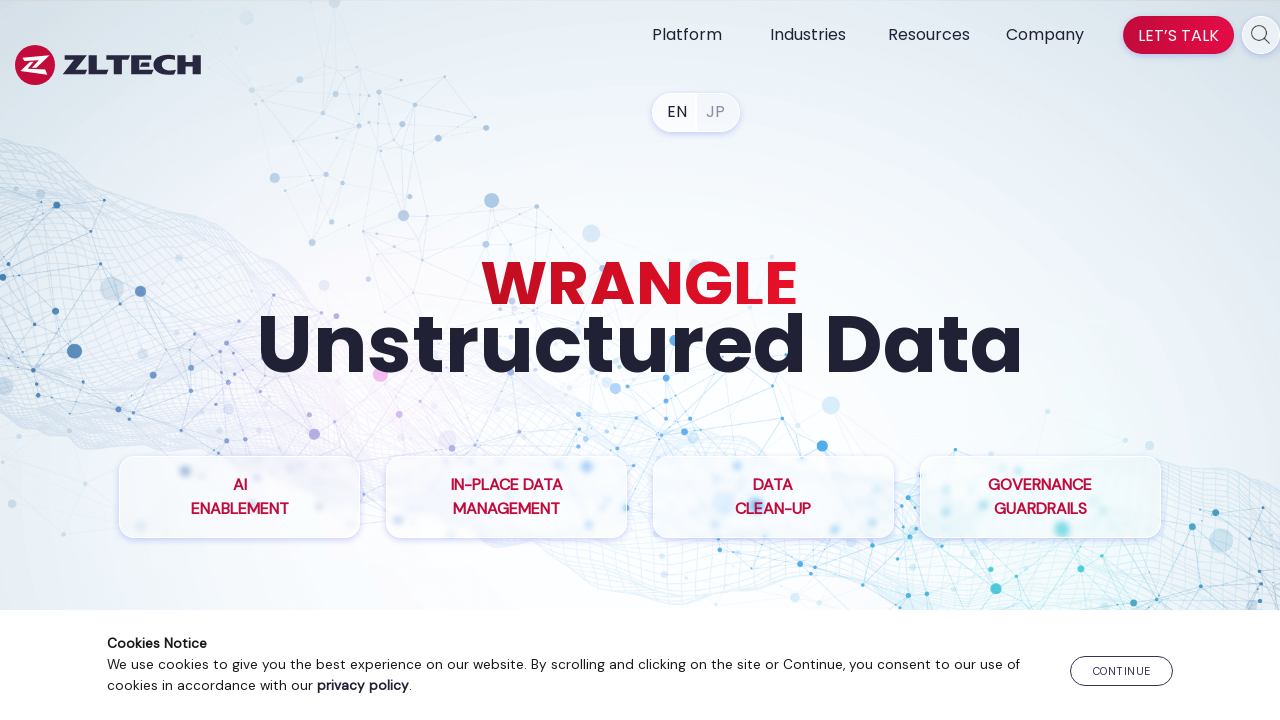

Navigated to http://www.zlti.com
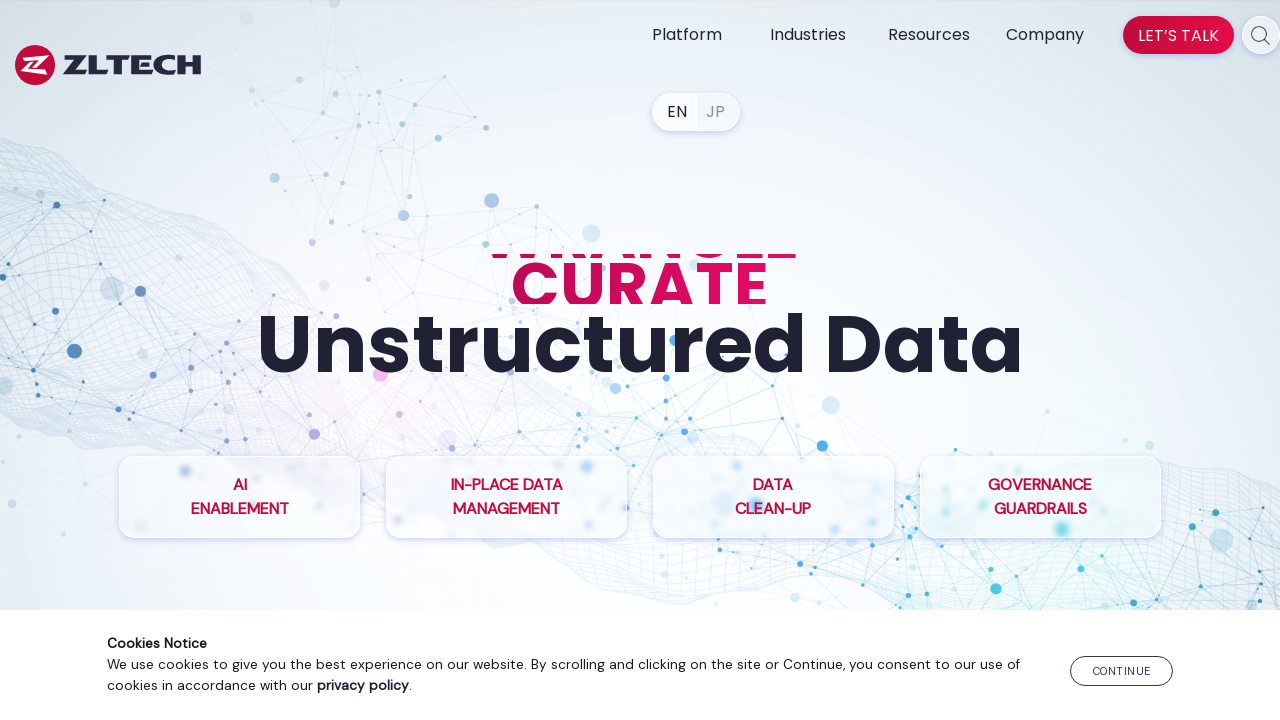

Anchor tags loaded on the page
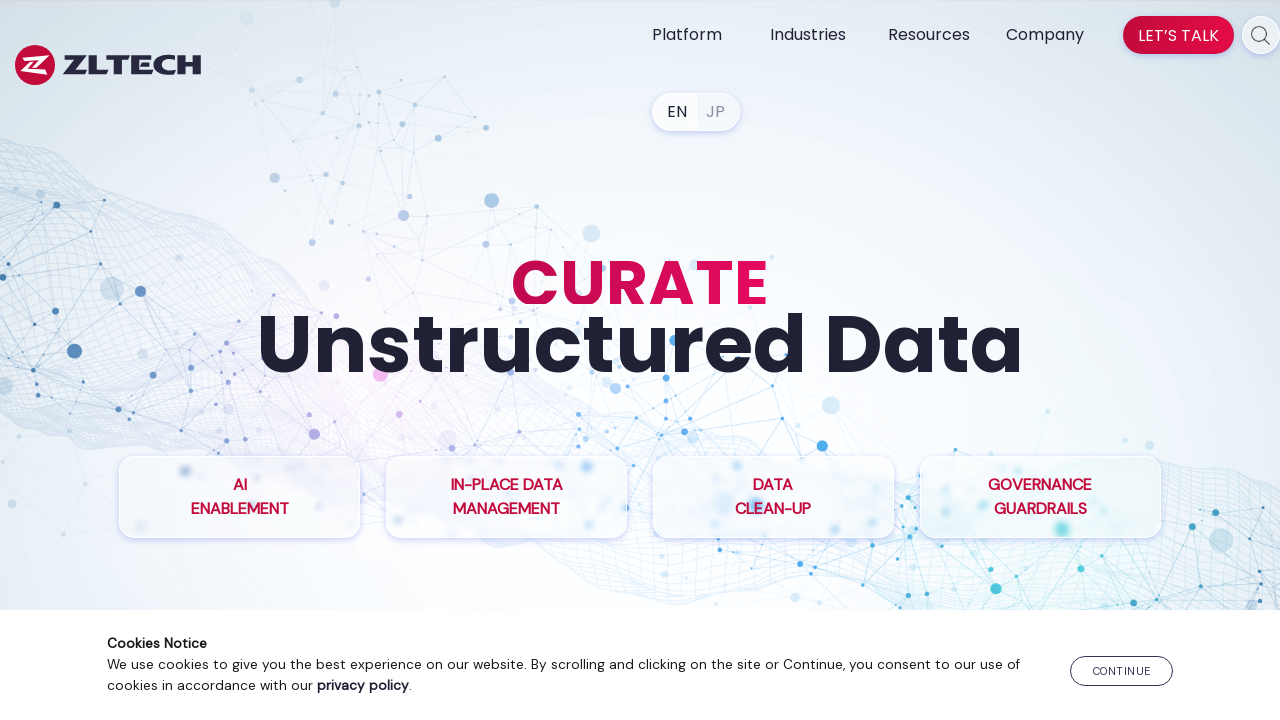

Retrieved all anchor links from the page (found 79 links)
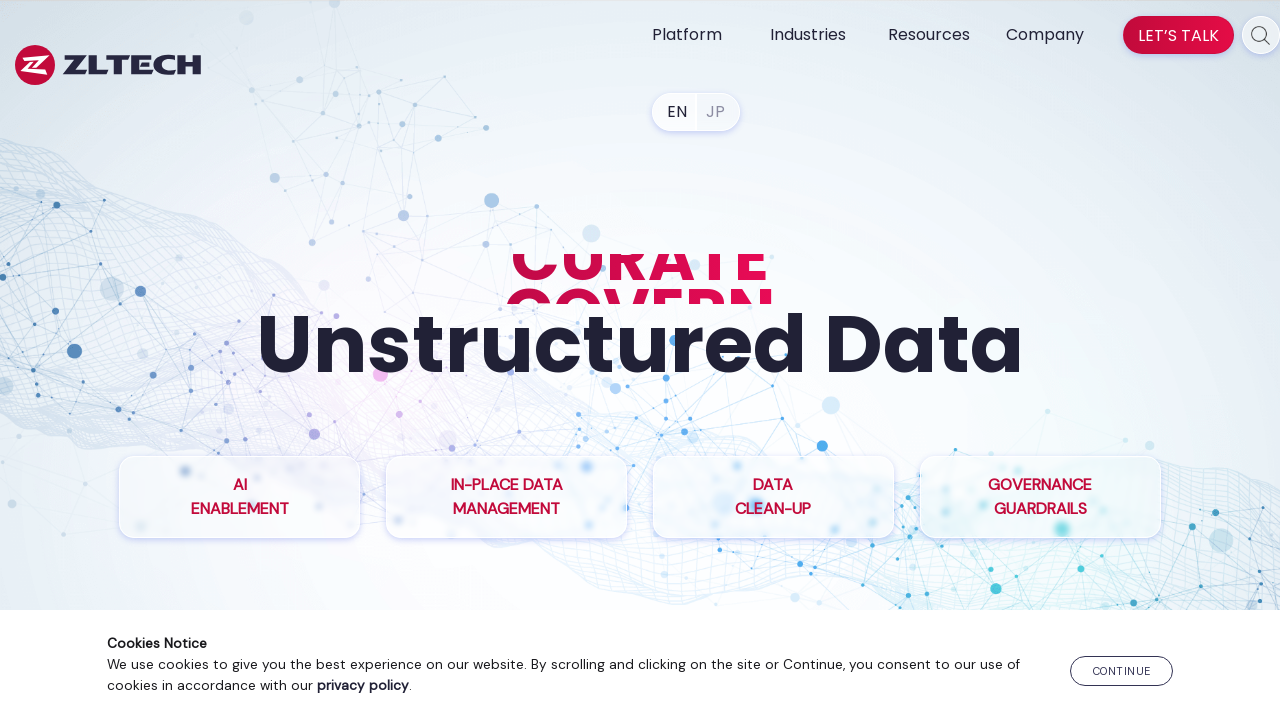

Verified that at least one link is present on the page
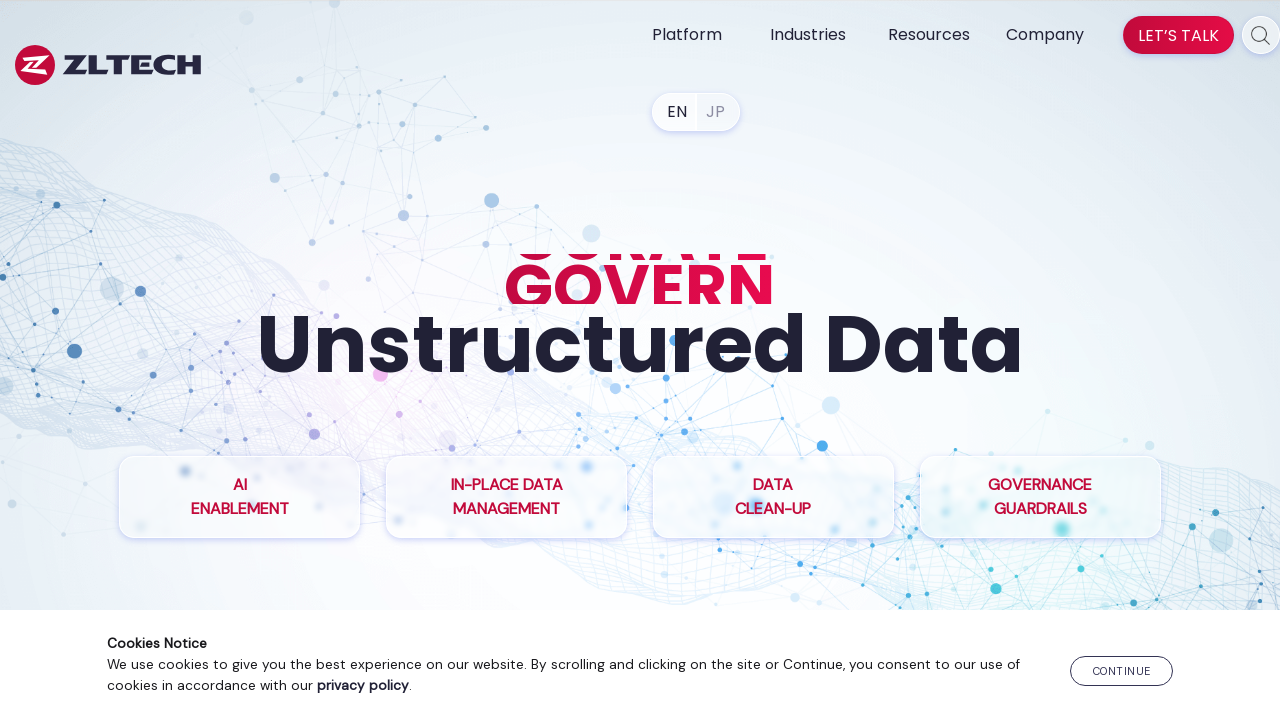

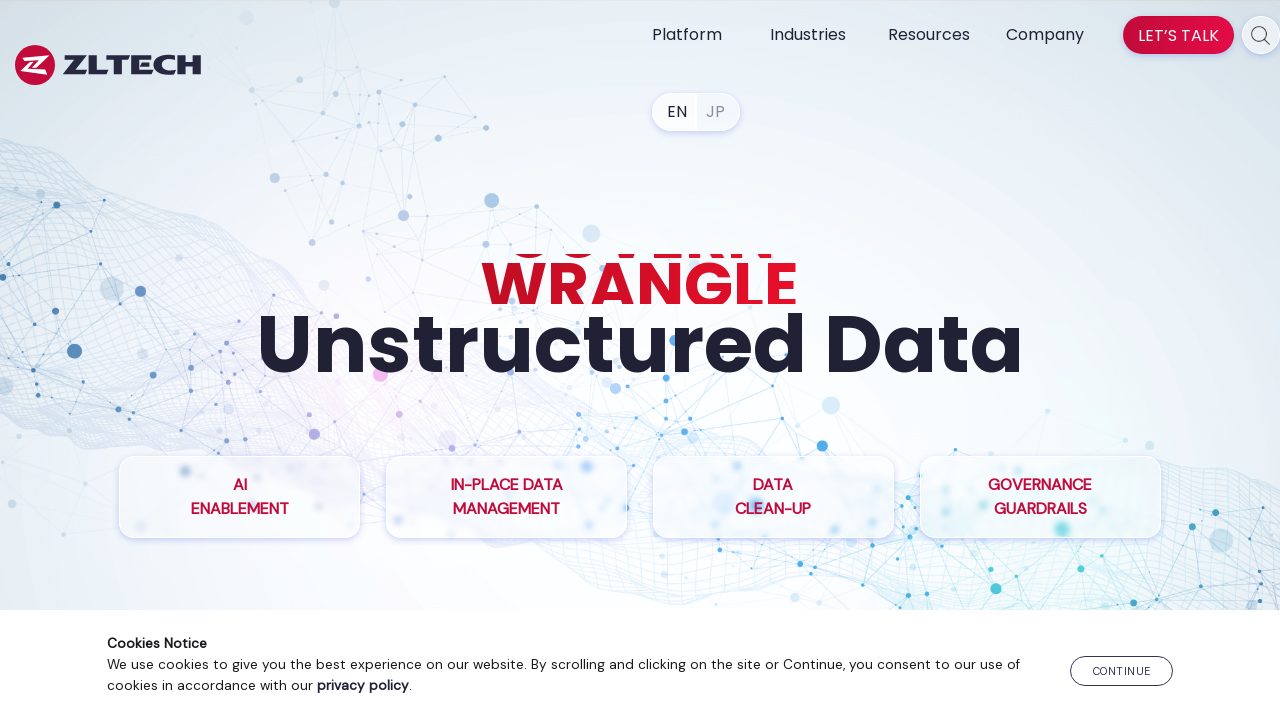